Tests a form filling workflow by clicking a link, then filling out a form with first name, last name, city, and country fields before submitting

Starting URL: http://suninjuly.github.io/find_link_text

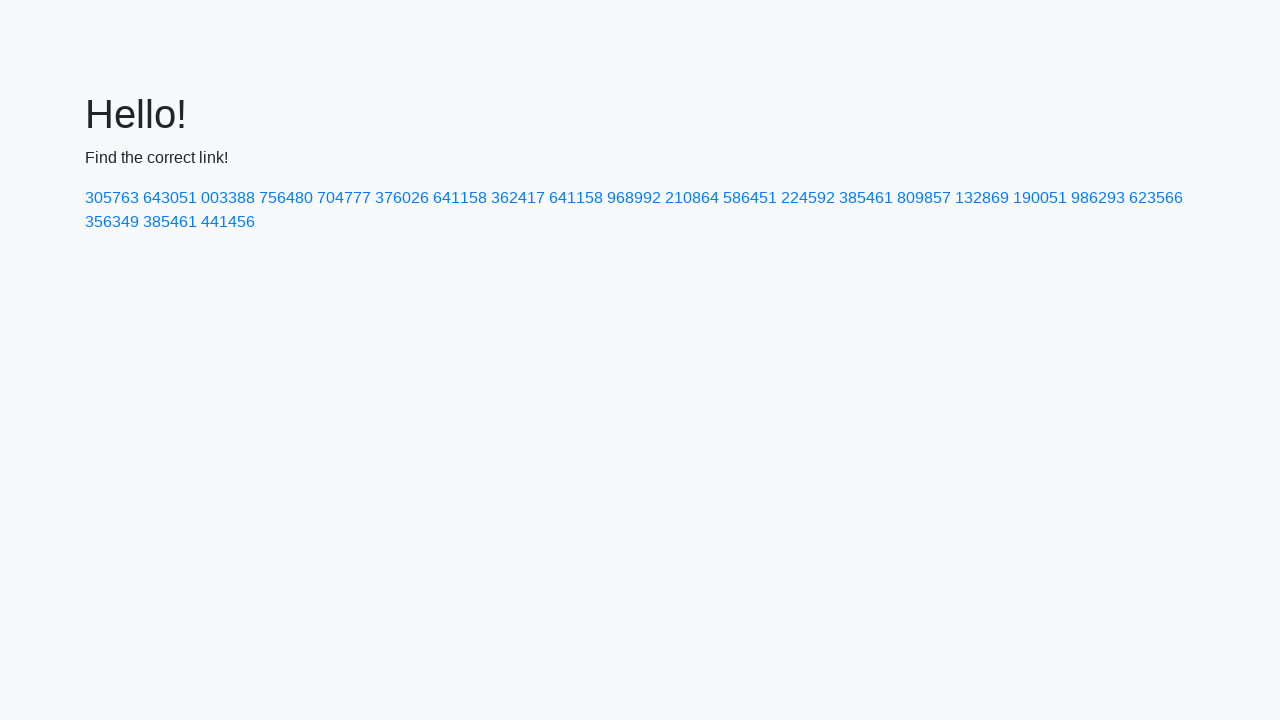

Clicked link with text '224592' at (808, 198) on text=224592
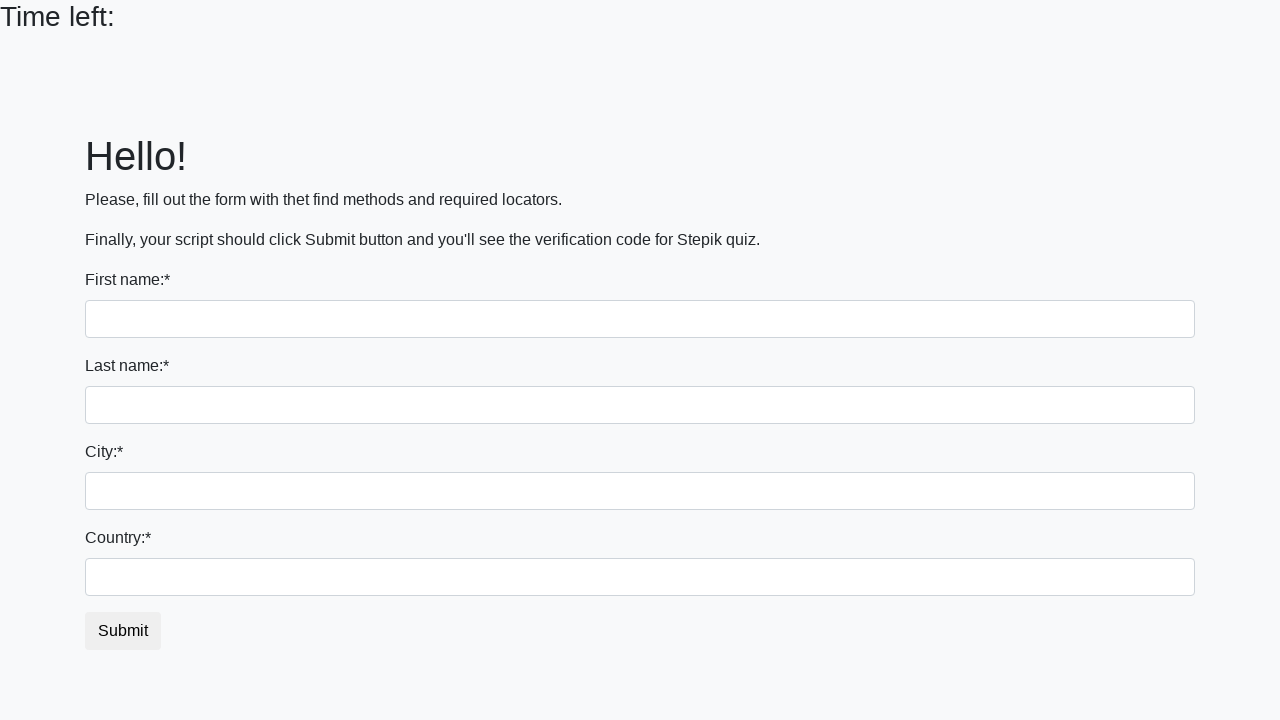

Filled first name field with 'Dmitriy' on div > input.form-control
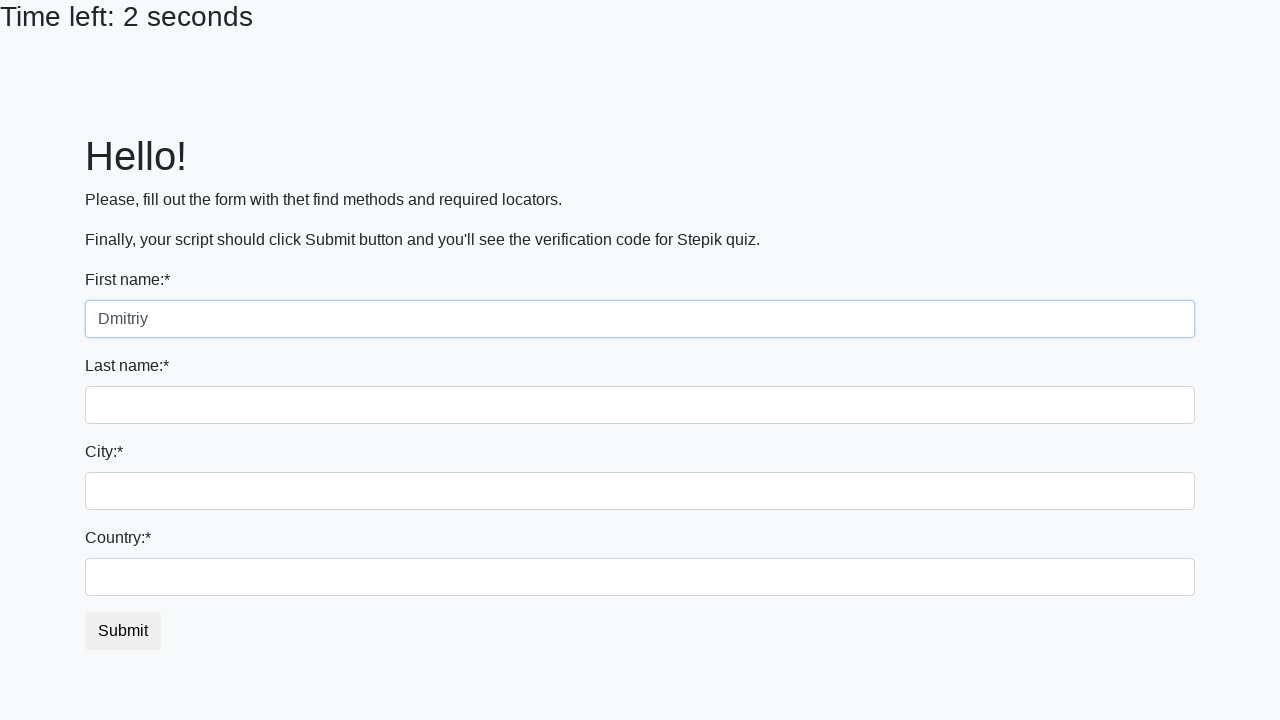

Filled last name field with 'Testerovich' on input[name='last_name']
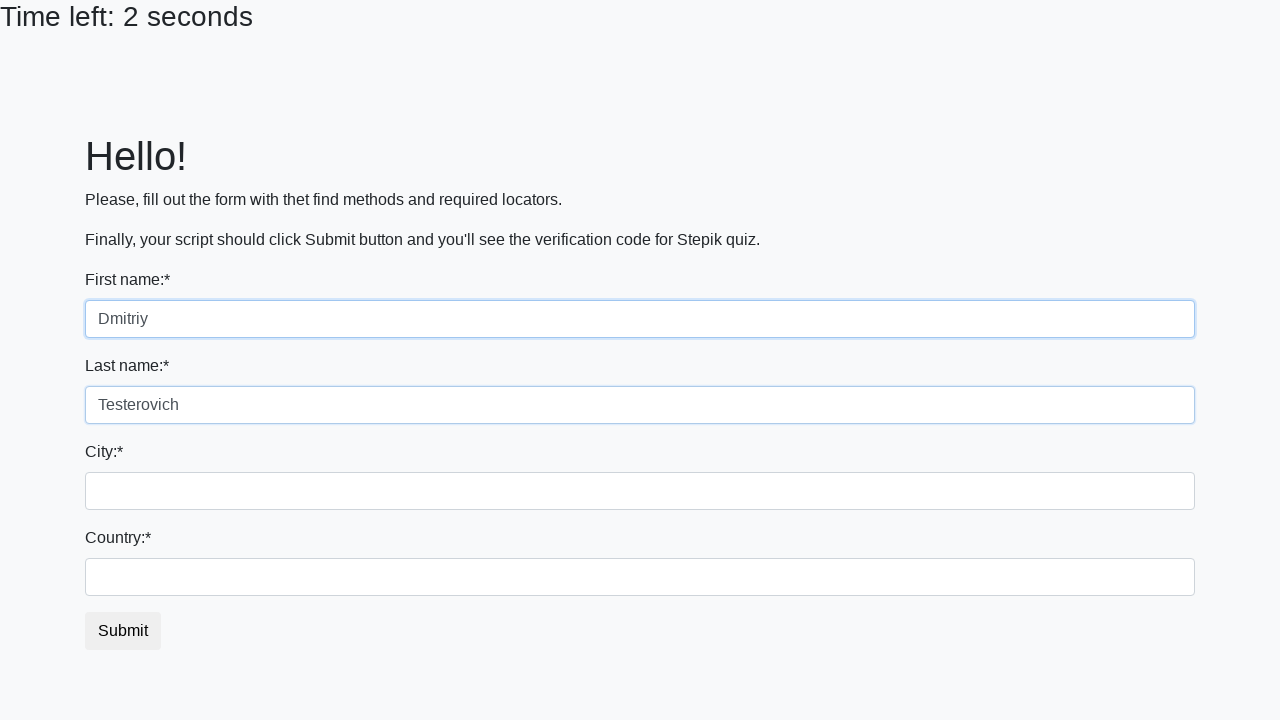

Filled city field with 'Moscow' on .city
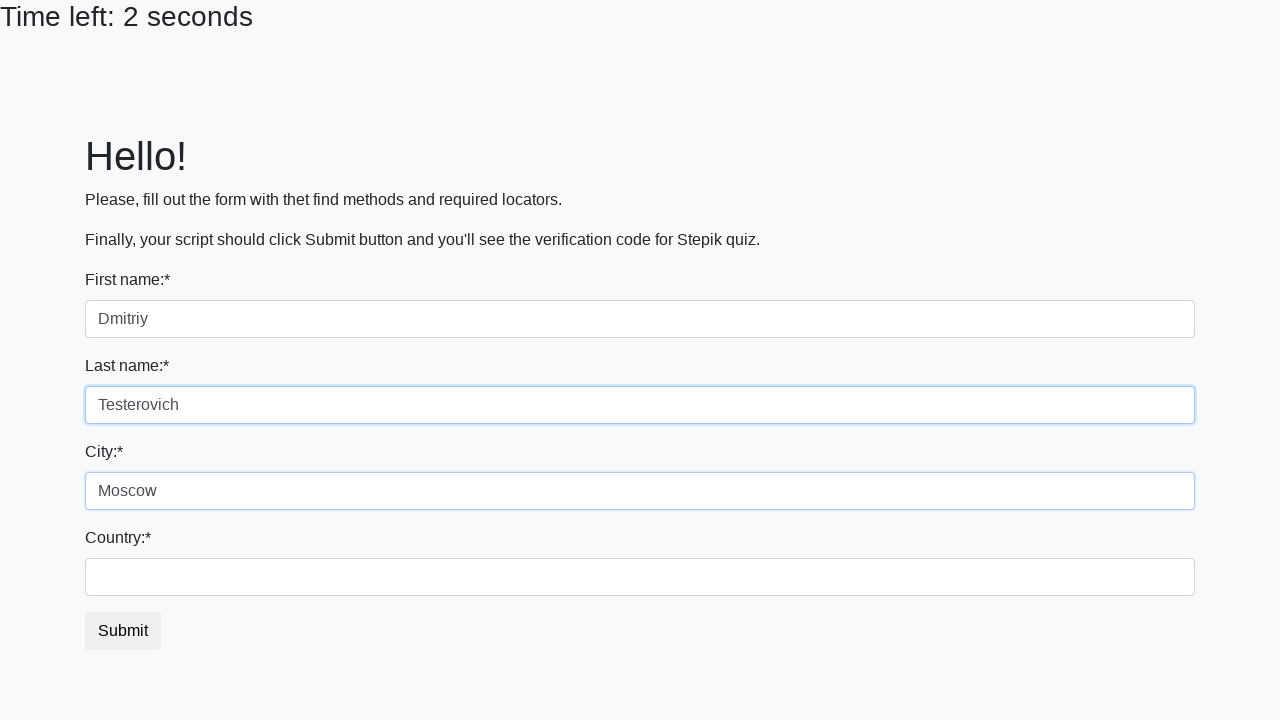

Filled country field with 'Russia' on #country
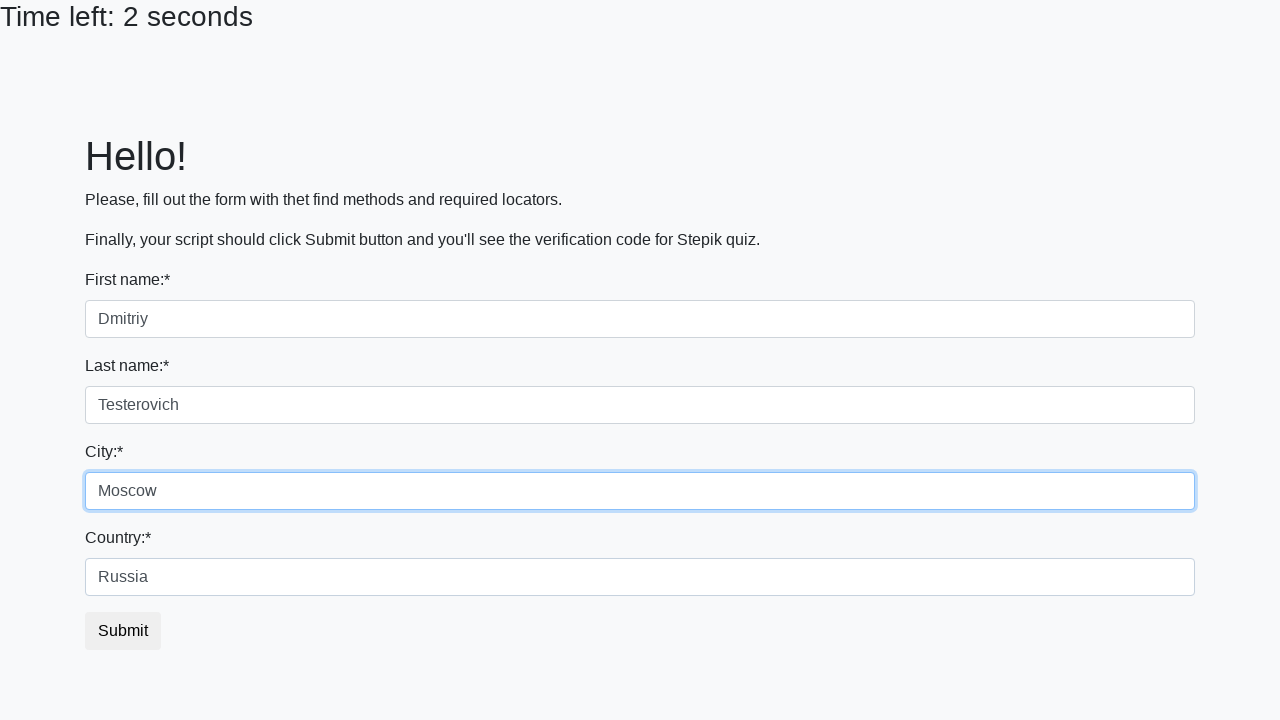

Clicked submit button at (123, 631) on .btn
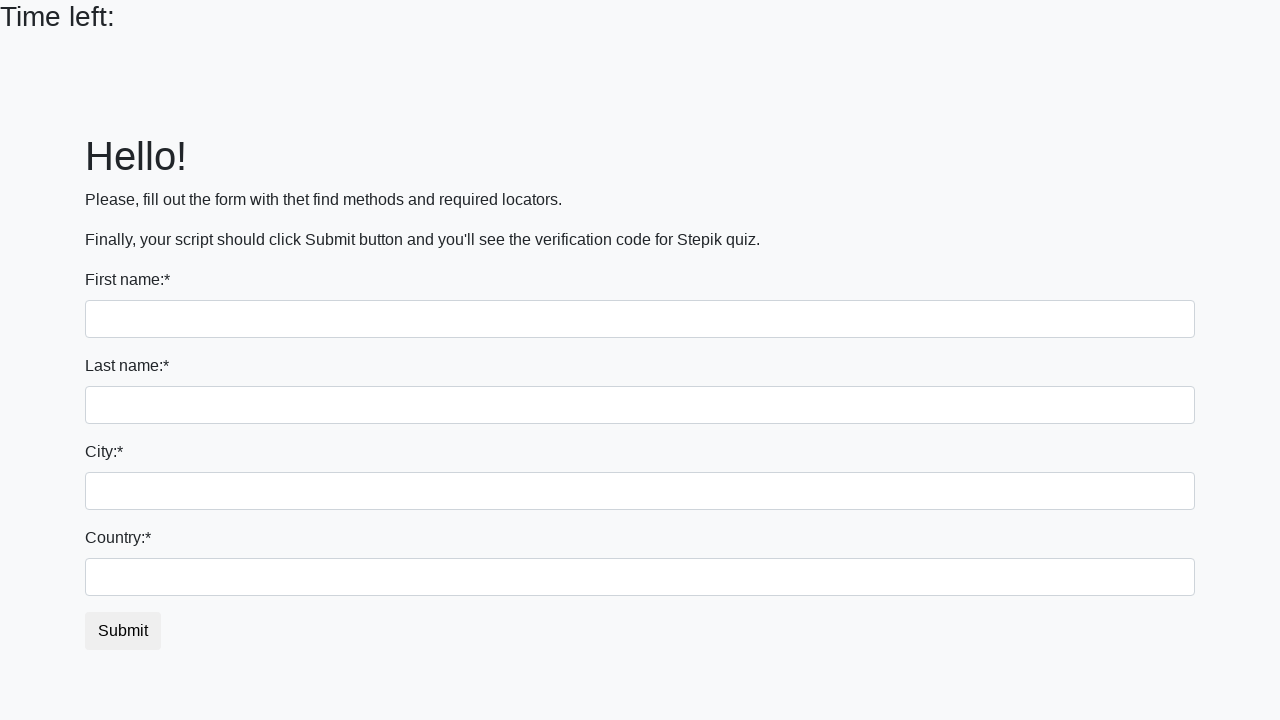

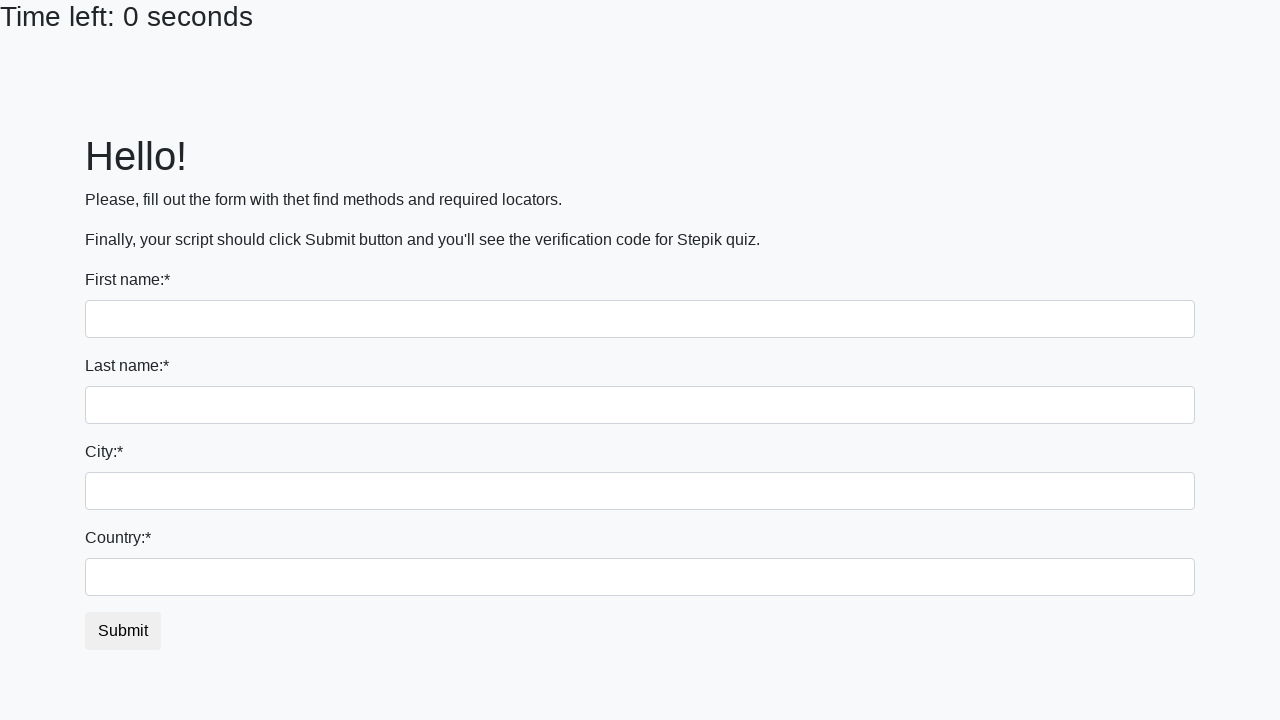